Tests JavaScript confirmation alert handling by clicking a button to trigger the alert, accepting it, and verifying the result message displays "You clicked: Ok"

Starting URL: http://the-internet.herokuapp.com/javascript_alerts

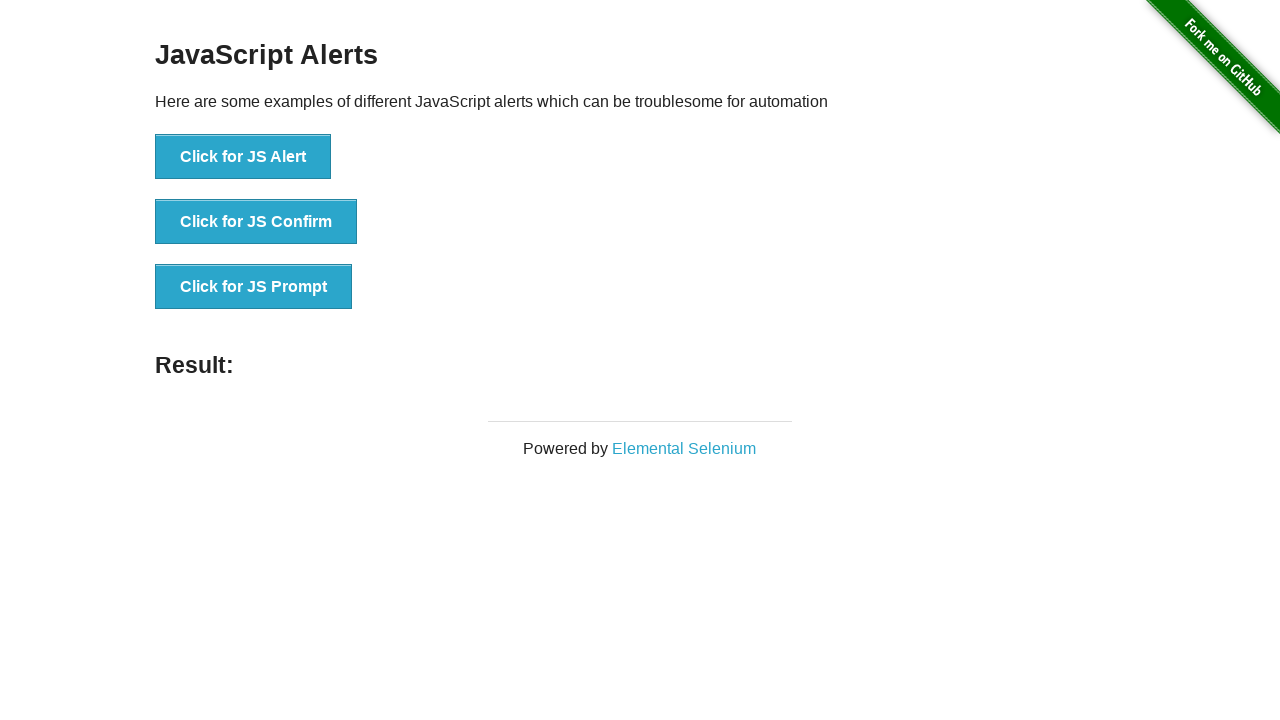

Clicked second button to trigger JavaScript confirmation alert at (256, 222) on ul > li:nth-child(2) > button
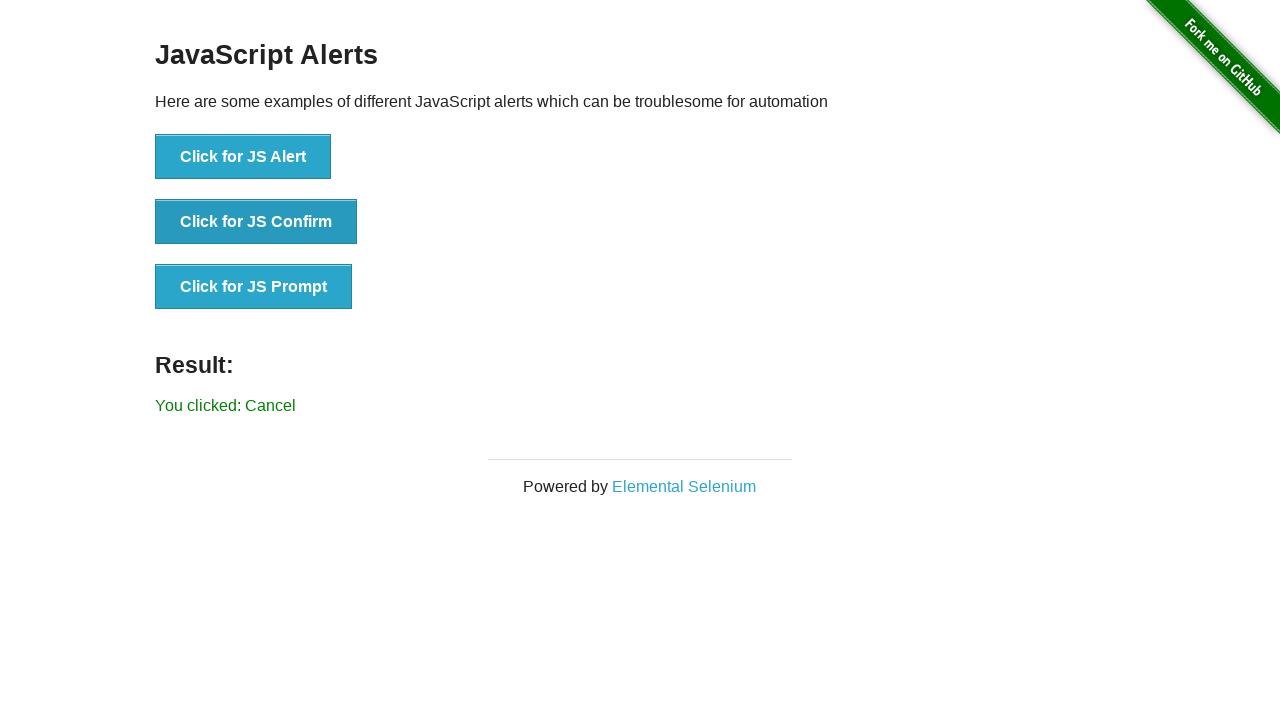

Set up dialog handler to accept alerts
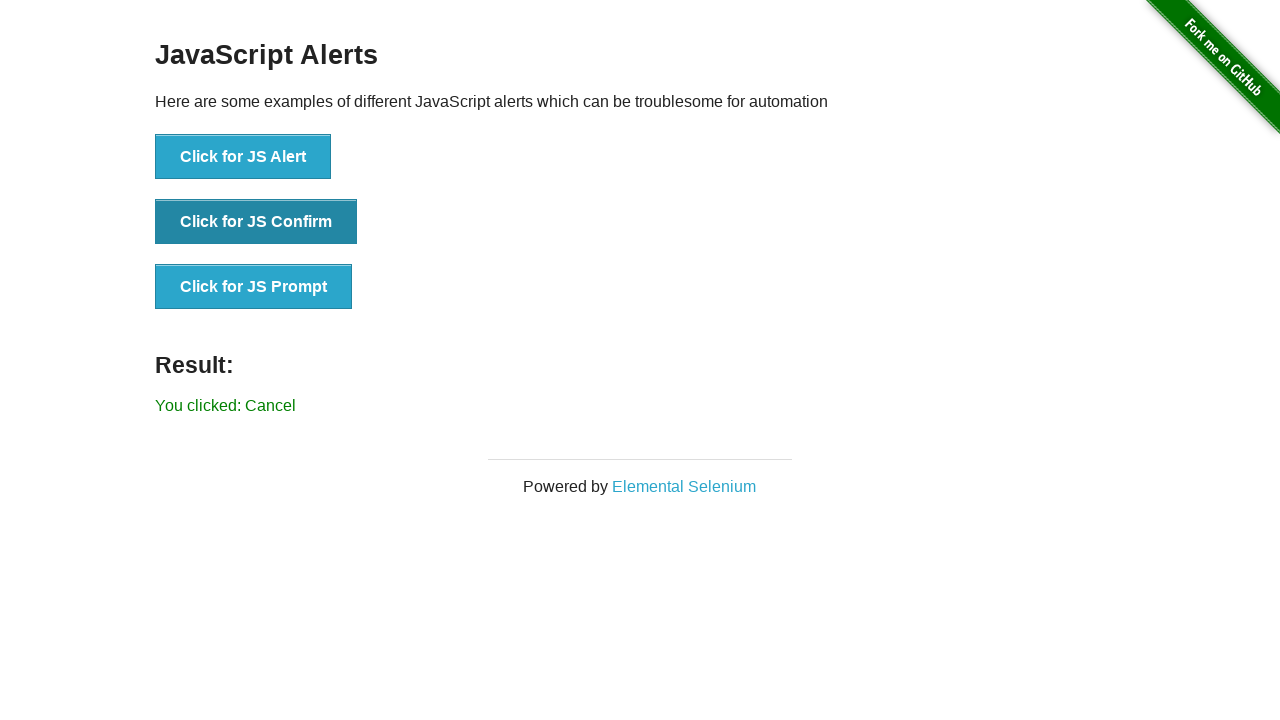

Configured one-time dialog handler to accept confirmation
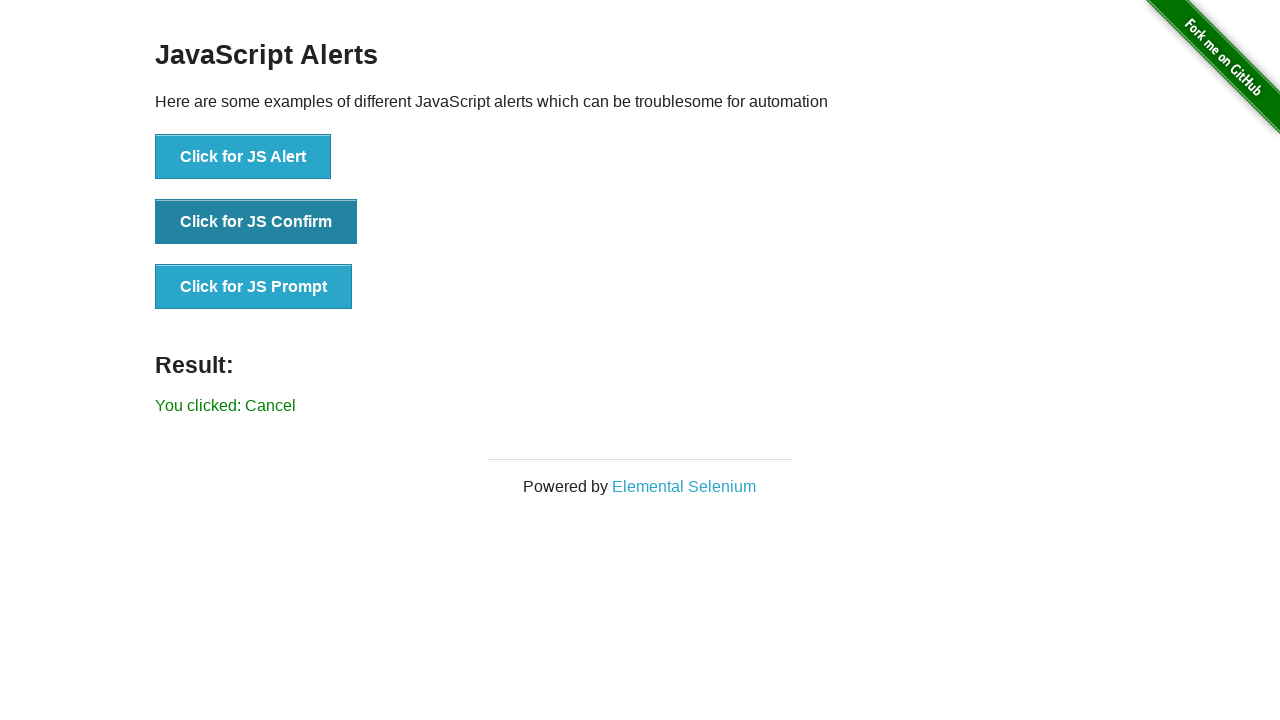

Clicked button to trigger confirmation alert and accepted it at (256, 222) on ul > li:nth-child(2) > button
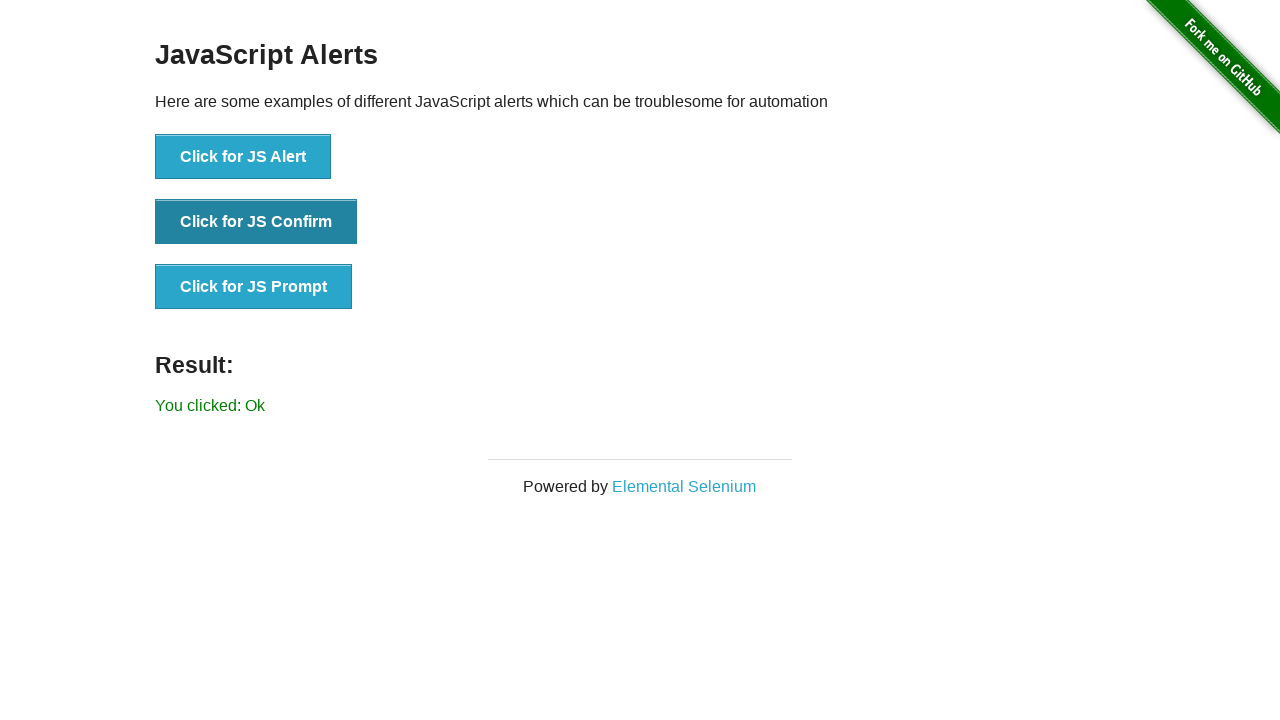

Result message element loaded
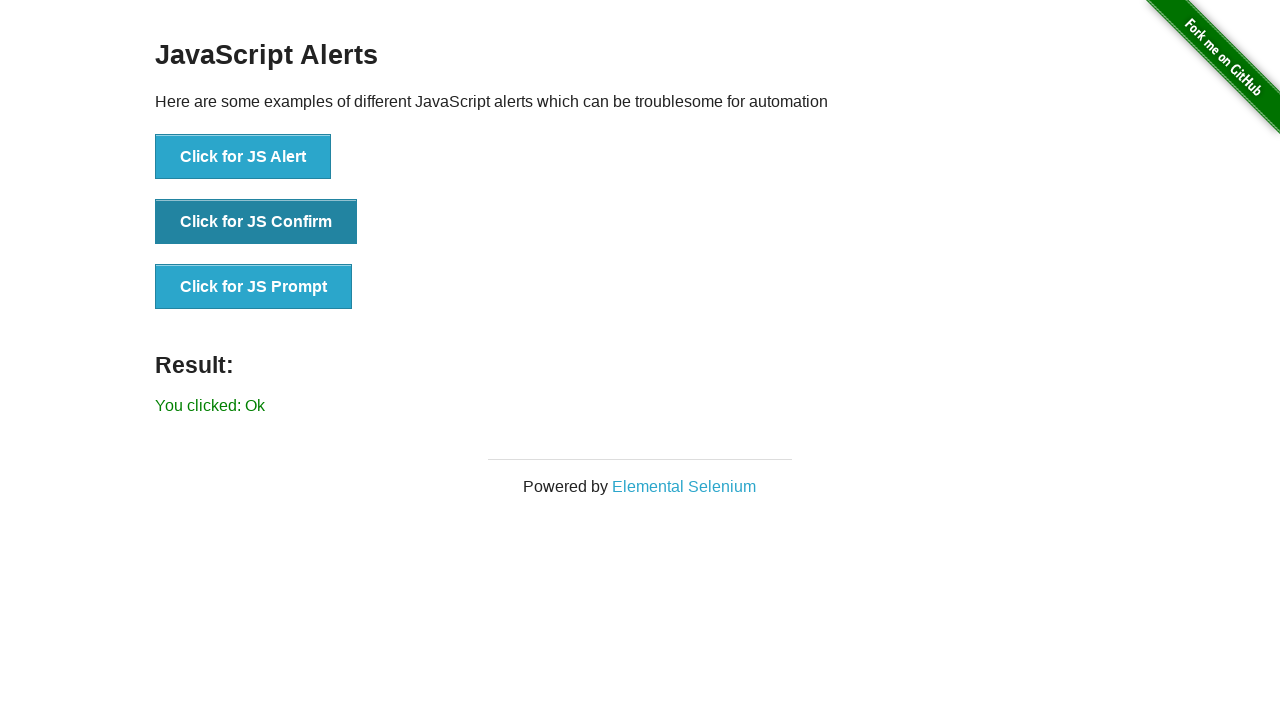

Retrieved result text content
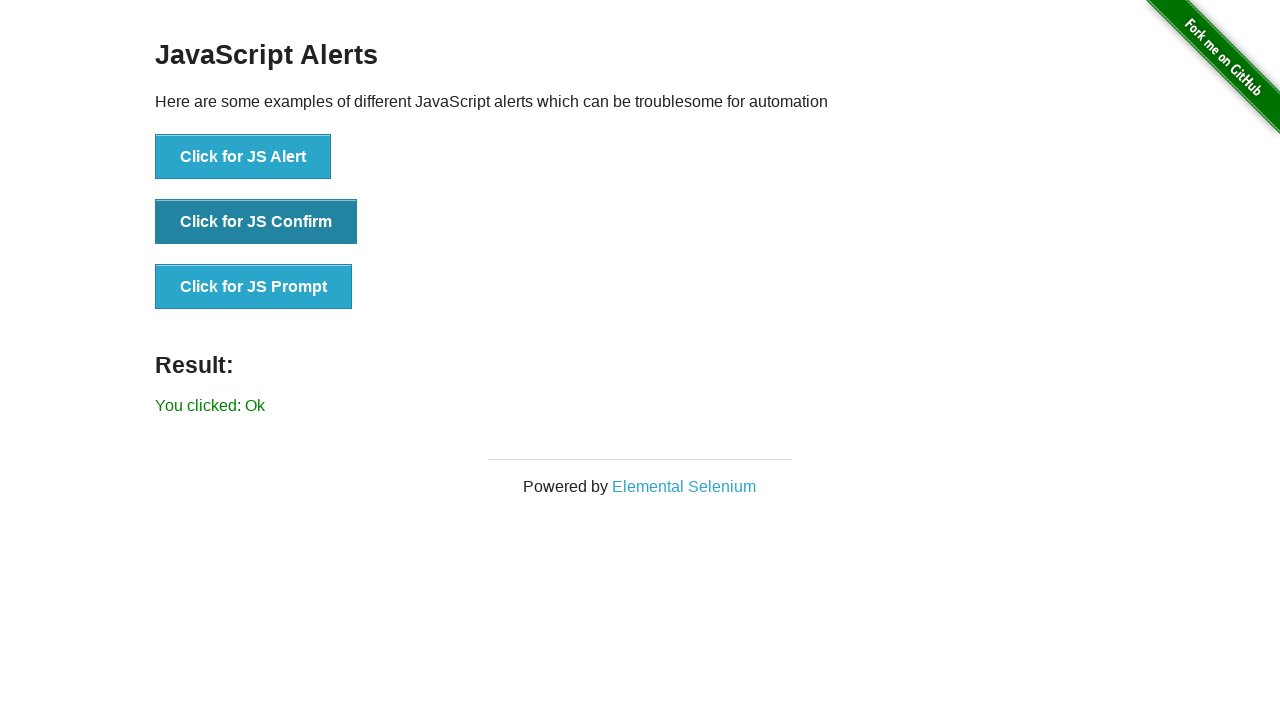

Verified result message displays 'You clicked: Ok'
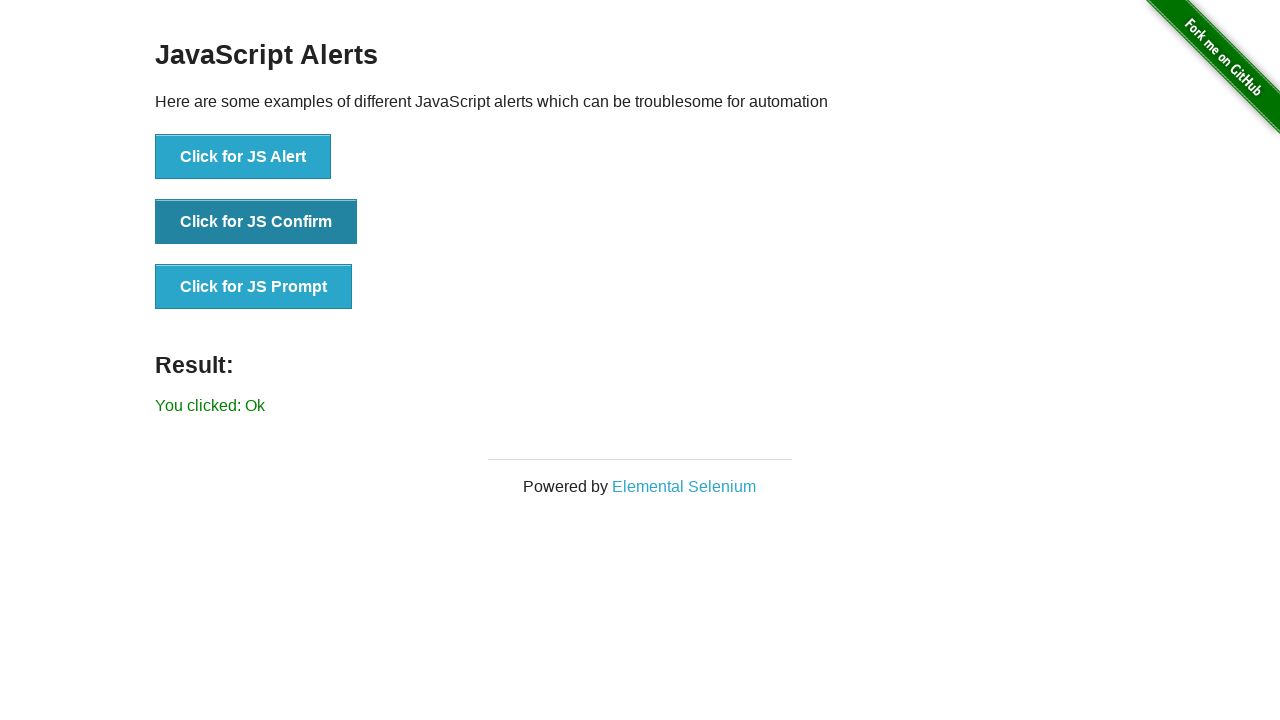

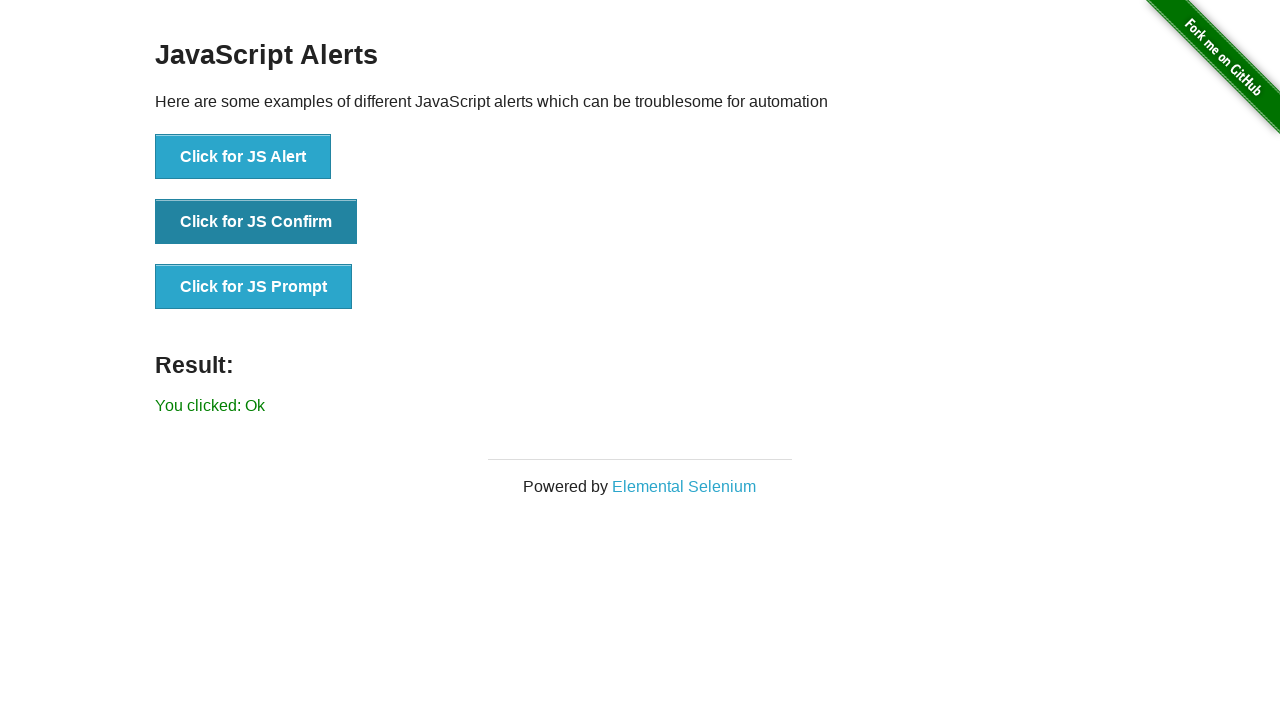